Tests multiple locator methods by verifying an image is visible, clicking a registration link, and refreshing a captcha image on the Adactin Hotel site.

Starting URL: https://adactinhotelapp.com/

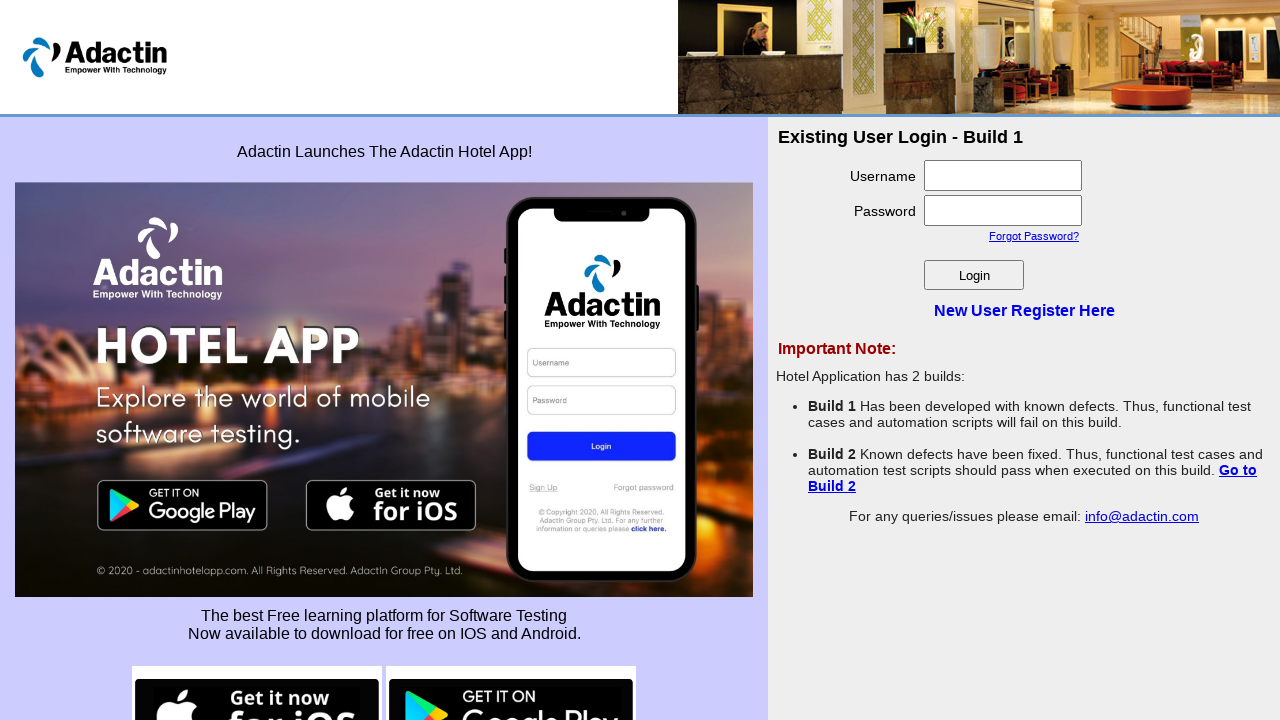

Verified hotel image 3 is visible
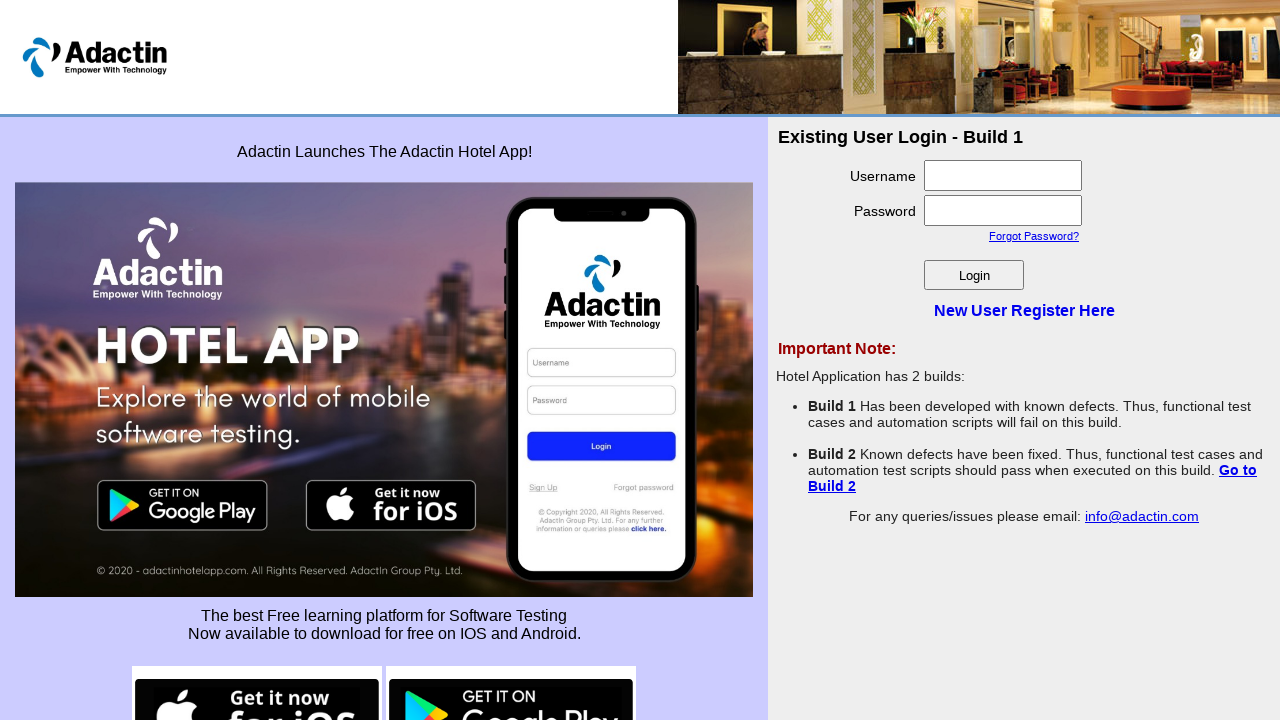

Clicked 'New User Register Here' link at (1024, 310) on internal:text="New User Register Here"i
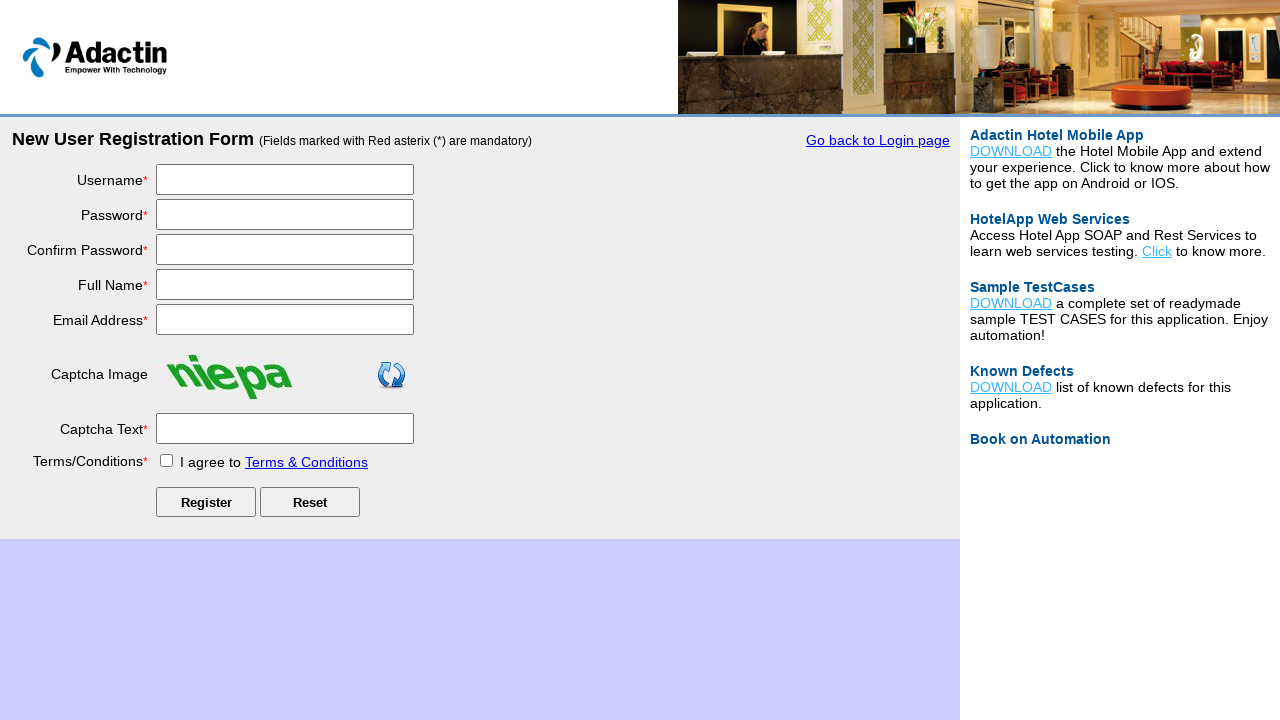

Clicked refresh captcha button at (392, 374) on internal:attr=[alt="Refresh Captcha"i]
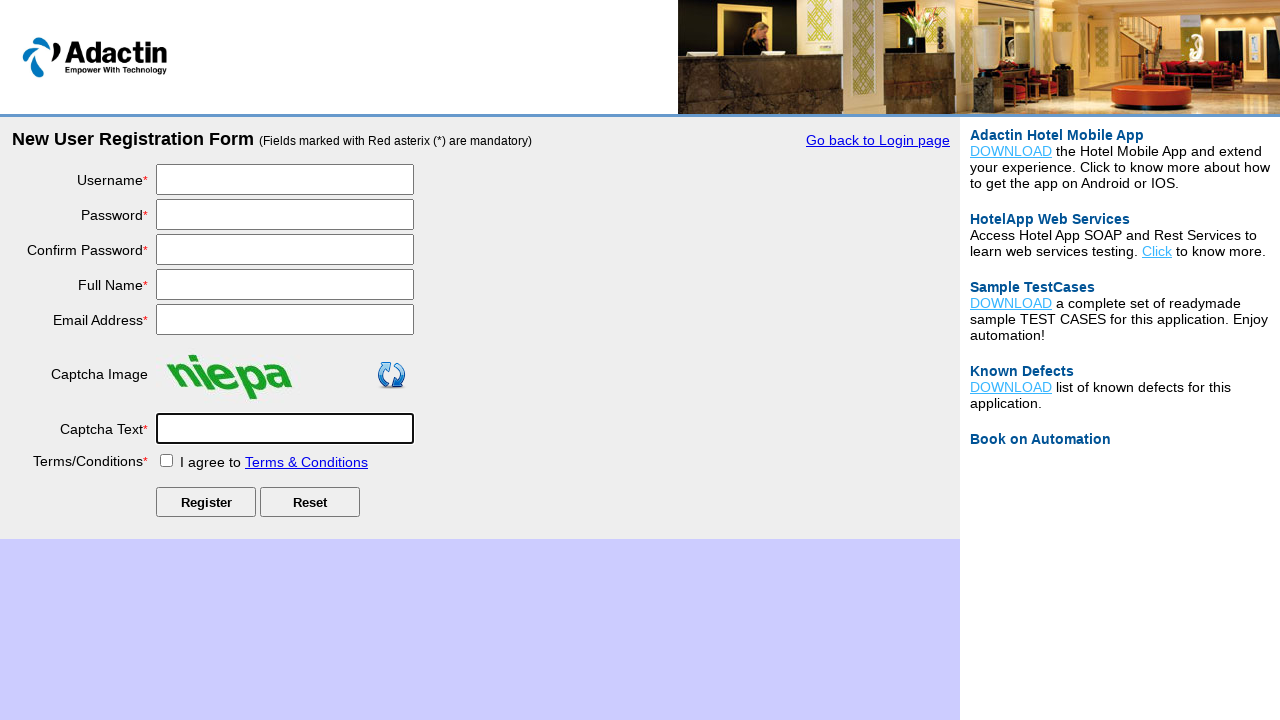

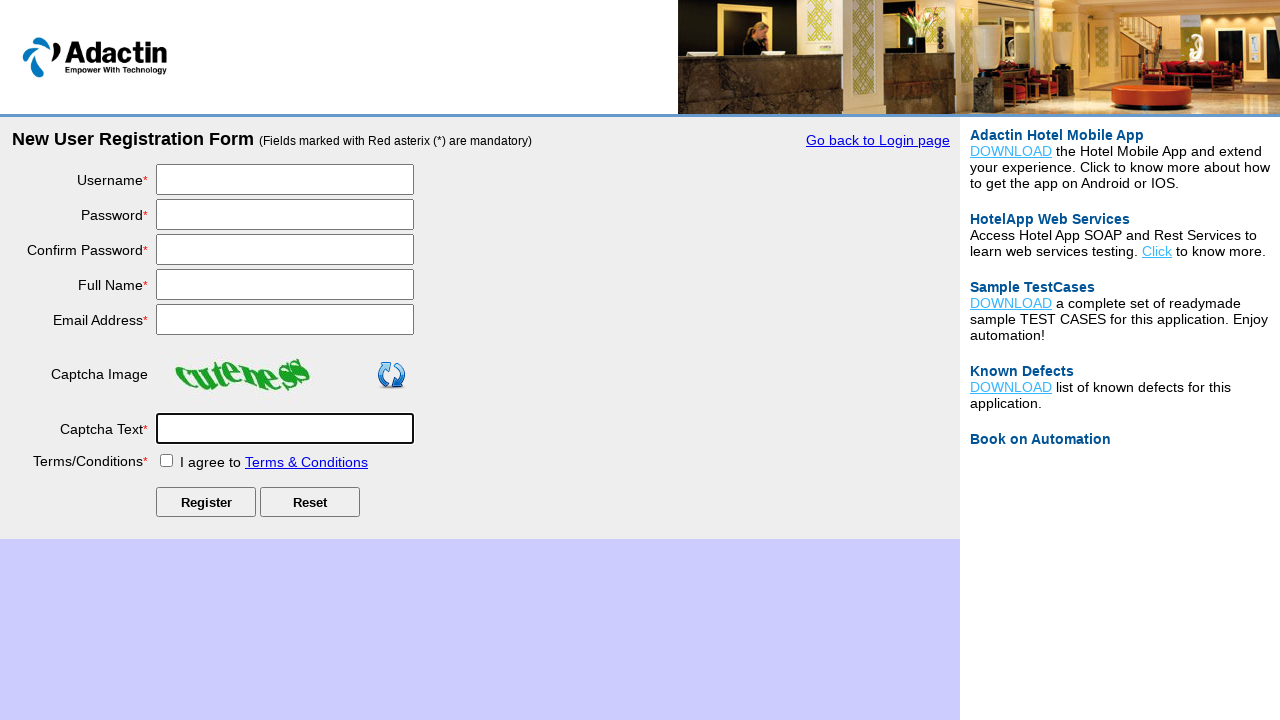